Tests landing on the JPetStore homepage and scrolling down the page to view content.

Starting URL: https://jpetstore.aspectran.com/

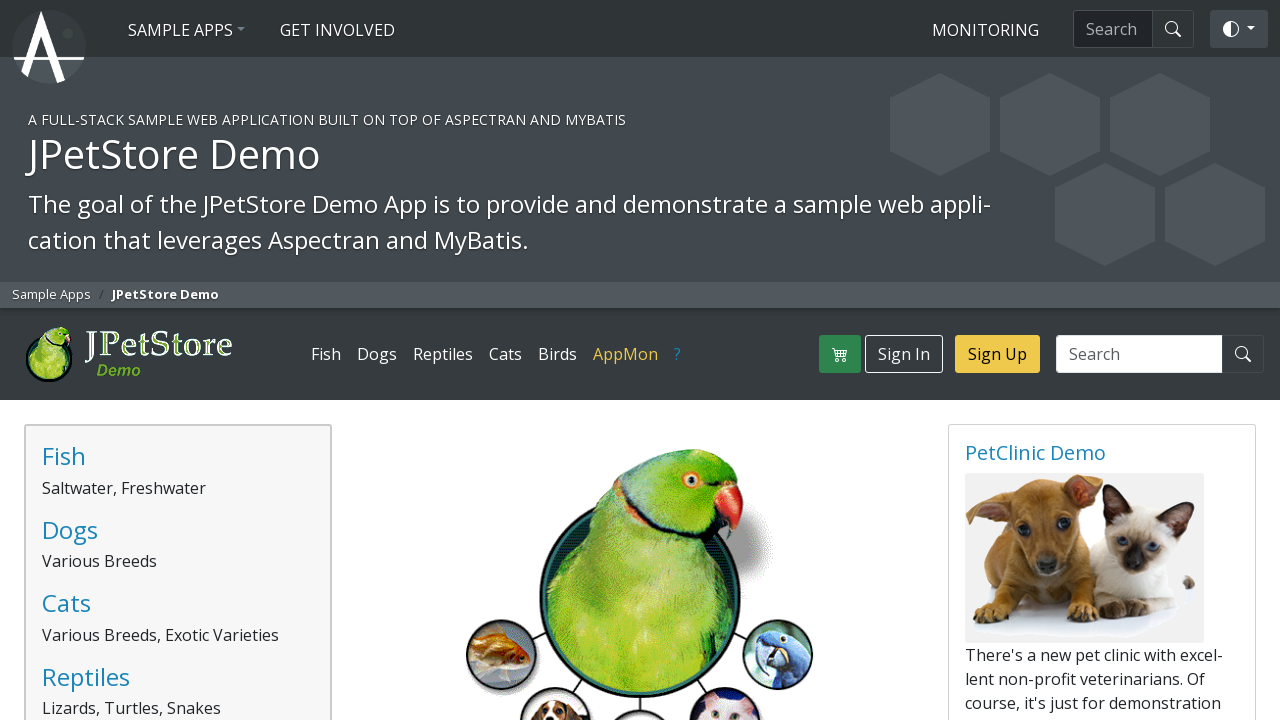

Scrolled down the page by 300 pixels to view content
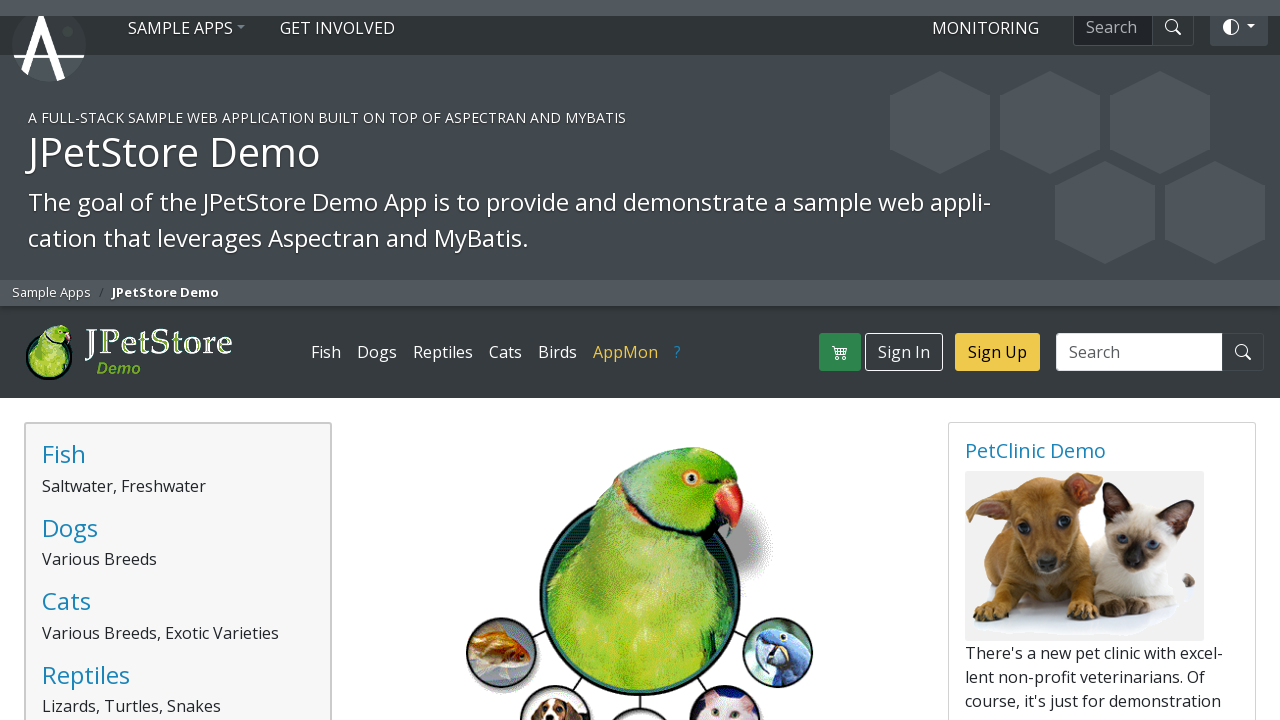

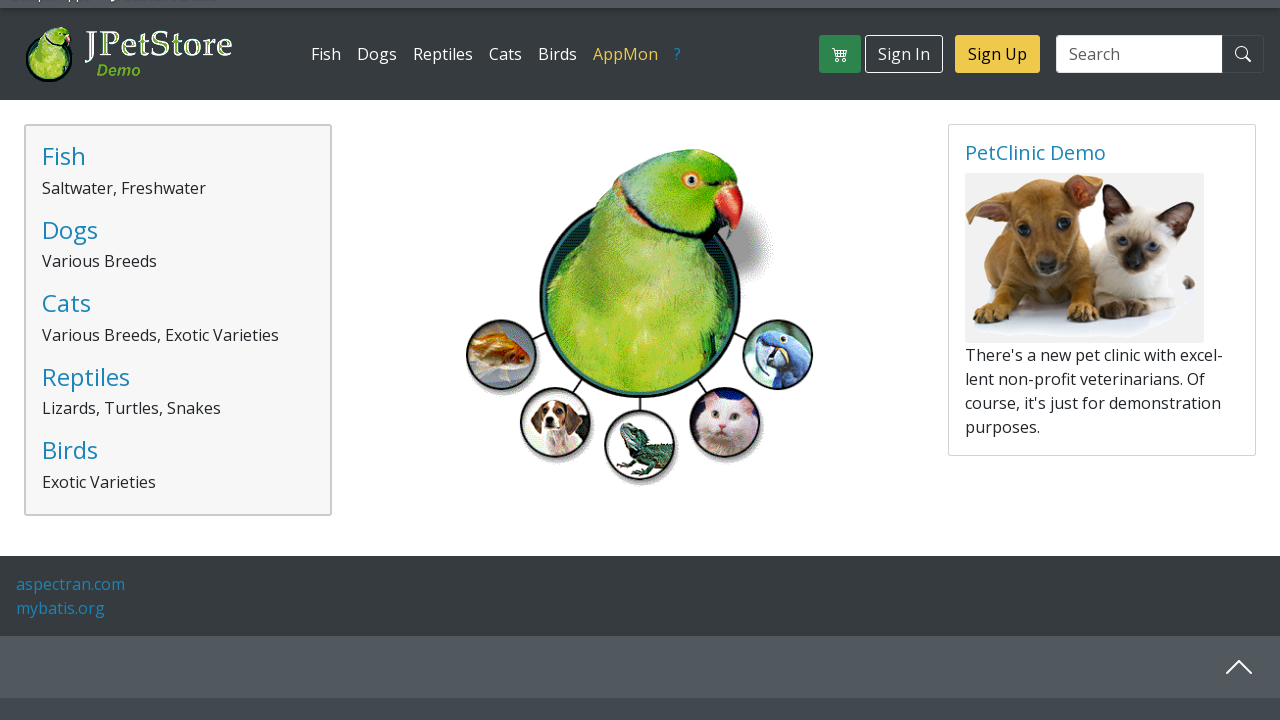